Navigates to Flipkart homepage and verifies the page loads by checking the title

Starting URL: https://www.flipkart.com

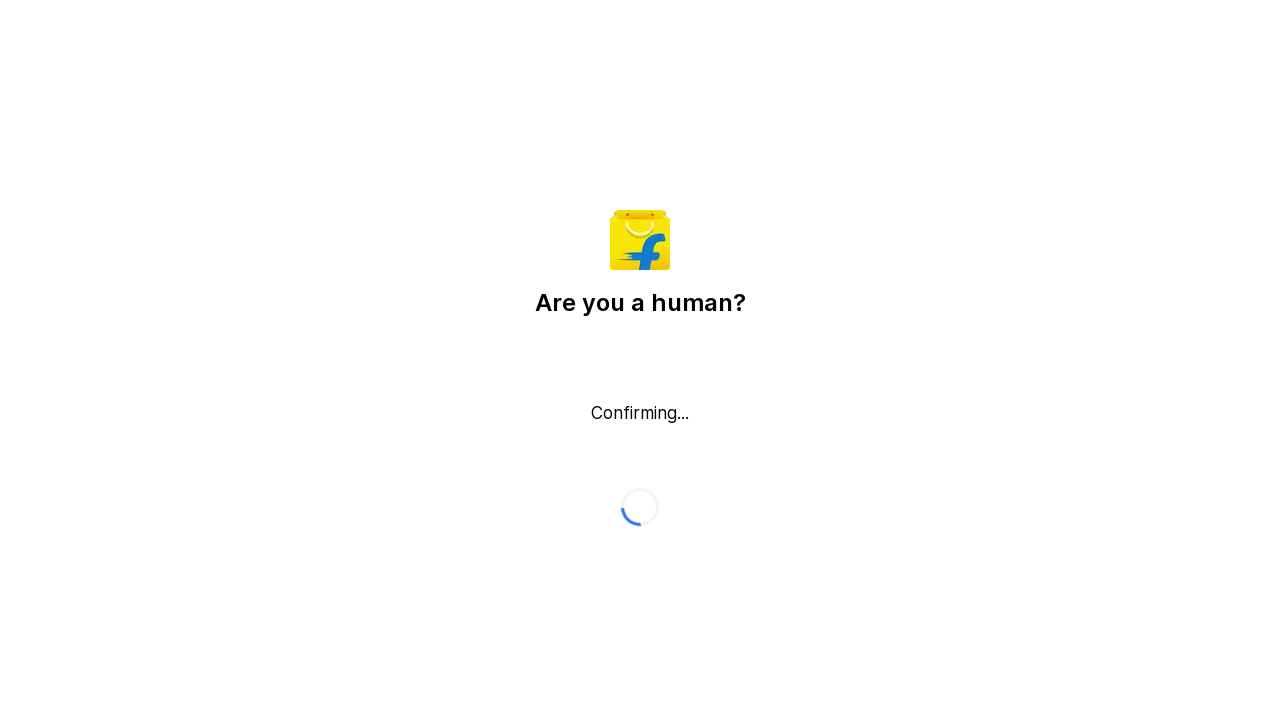

Navigated to Flipkart homepage
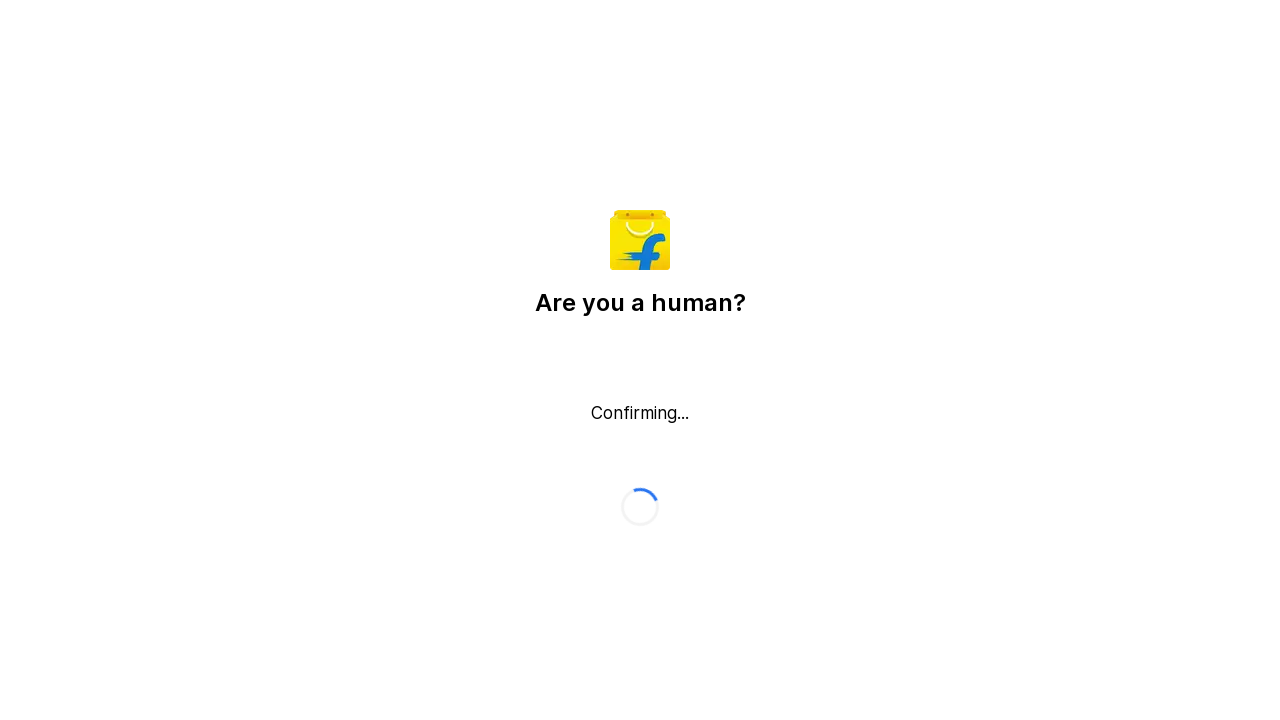

Page DOM content loaded
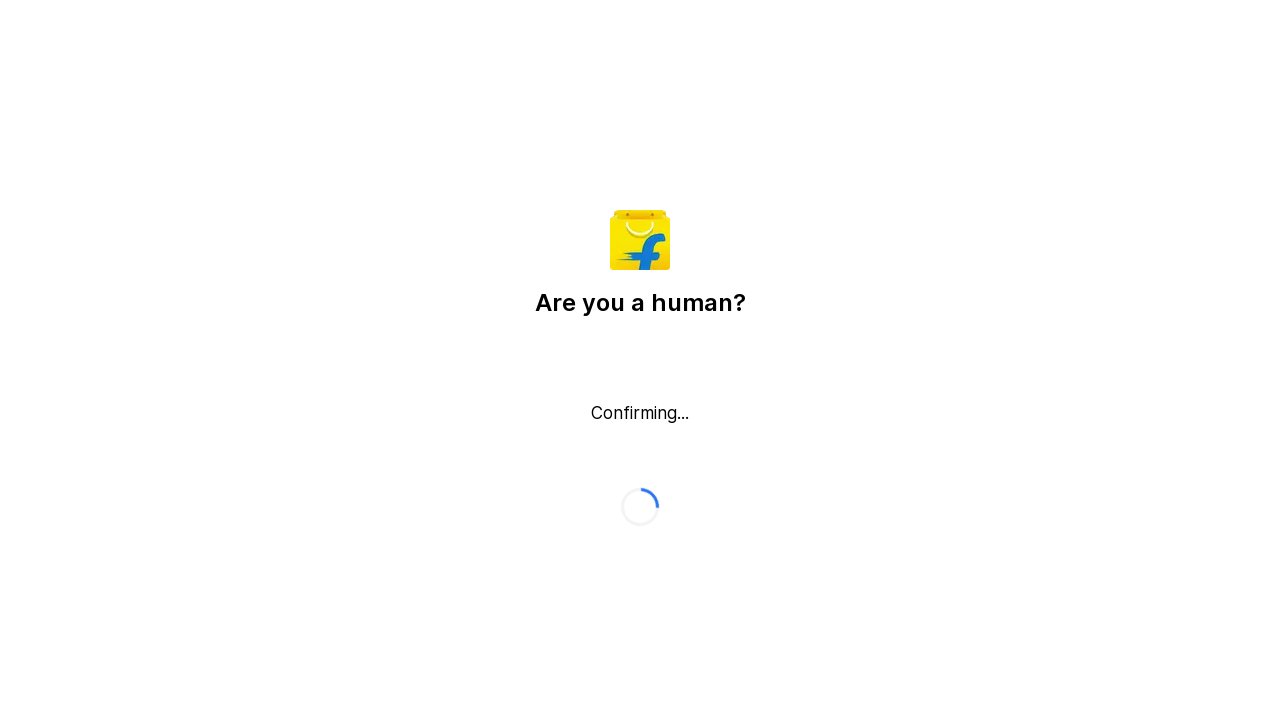

Retrieved page title: Flipkart reCAPTCHA
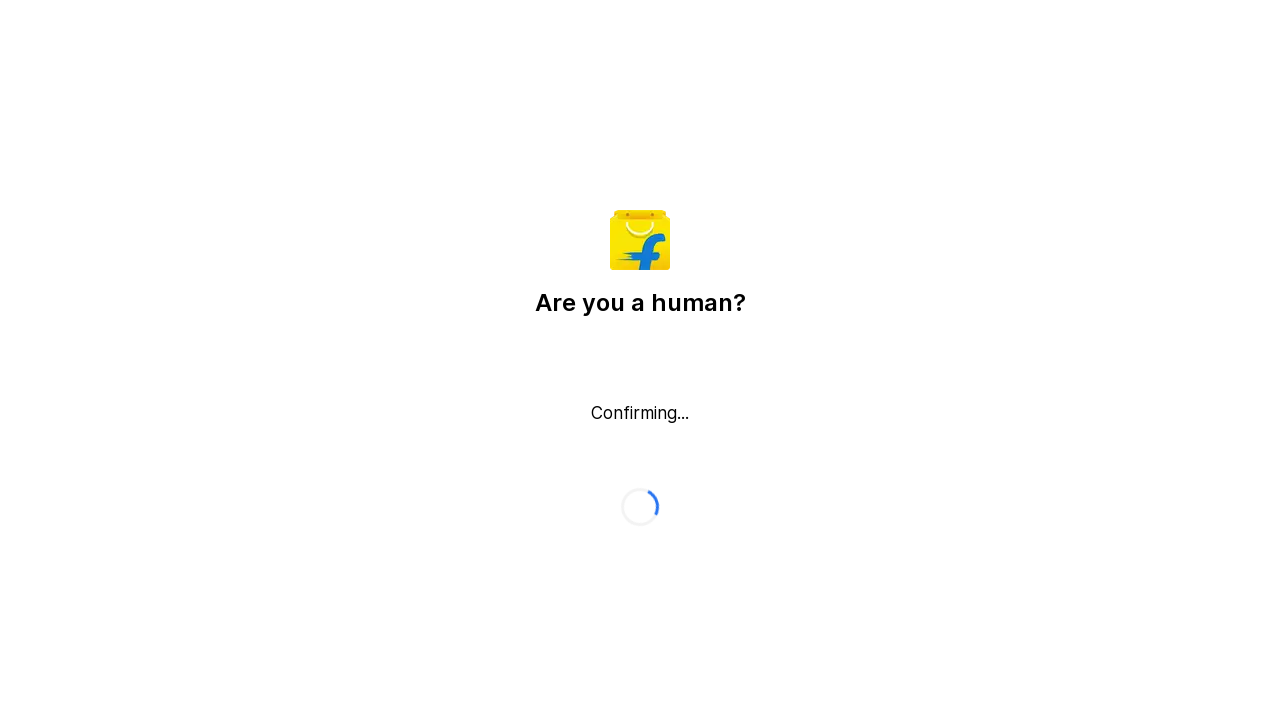

Printed page title to console
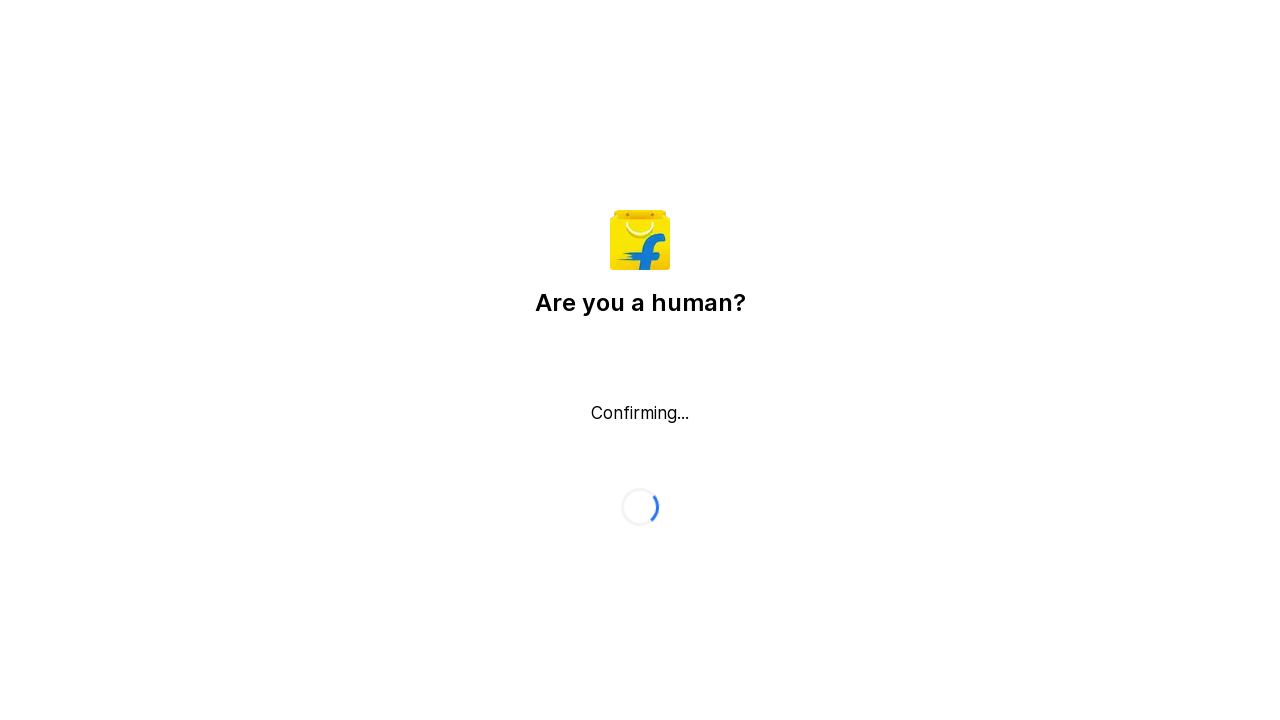

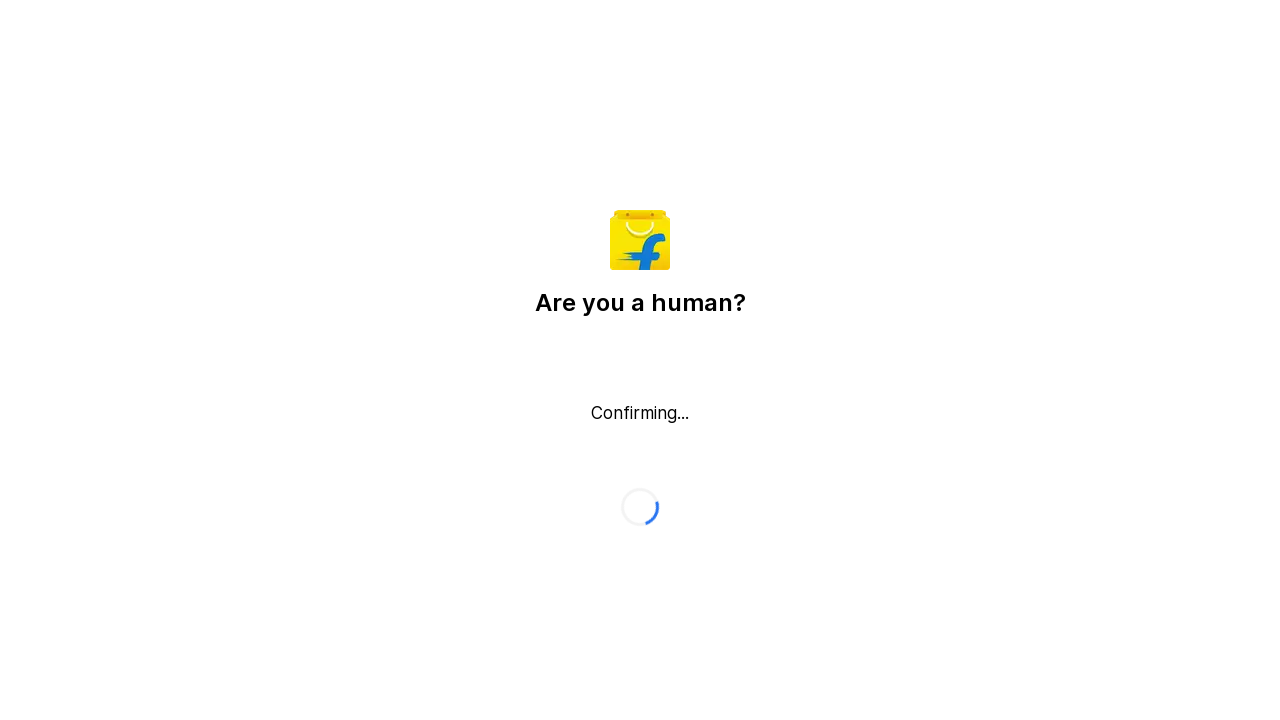